Tests a registration form by filling in personal details (first name, last name, username, email, password, phone), selecting gender, date of birth, department, job title, programming language preference, and submitting the form.

Starting URL: https://loopcamp.vercel.app/registration_form.html

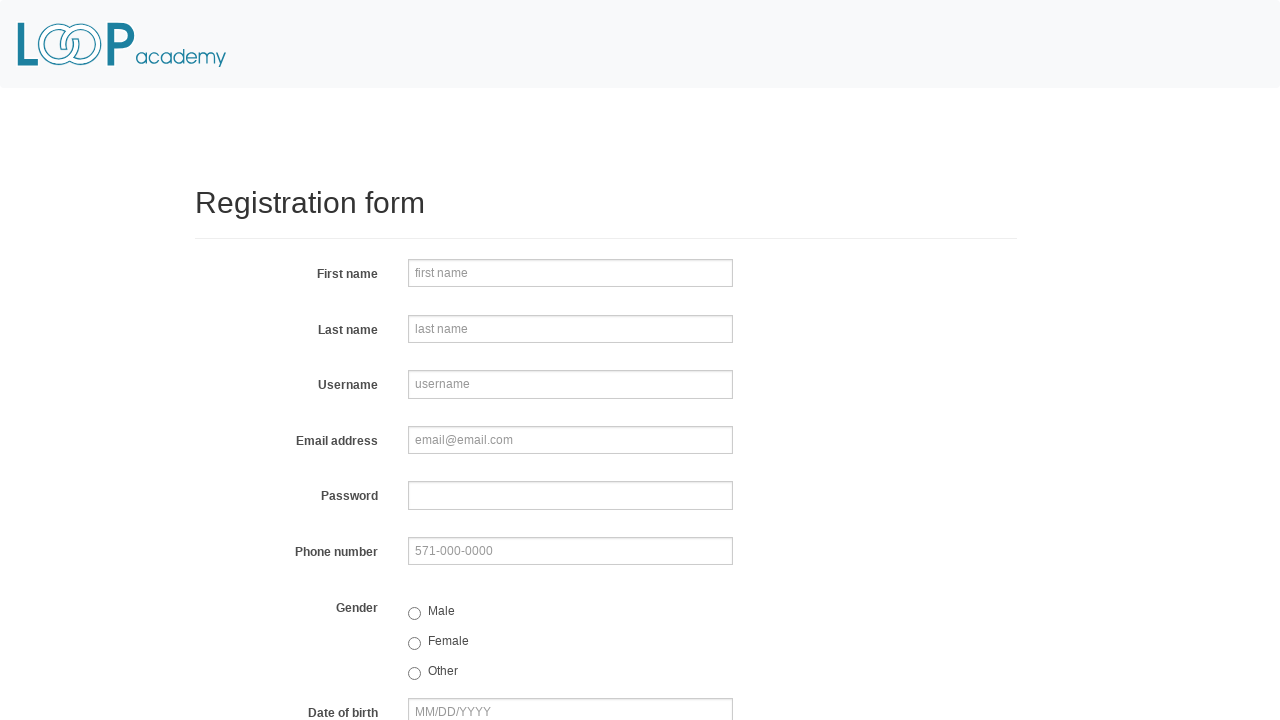

Filled first name field with 'Michael' on input[name='firstname']
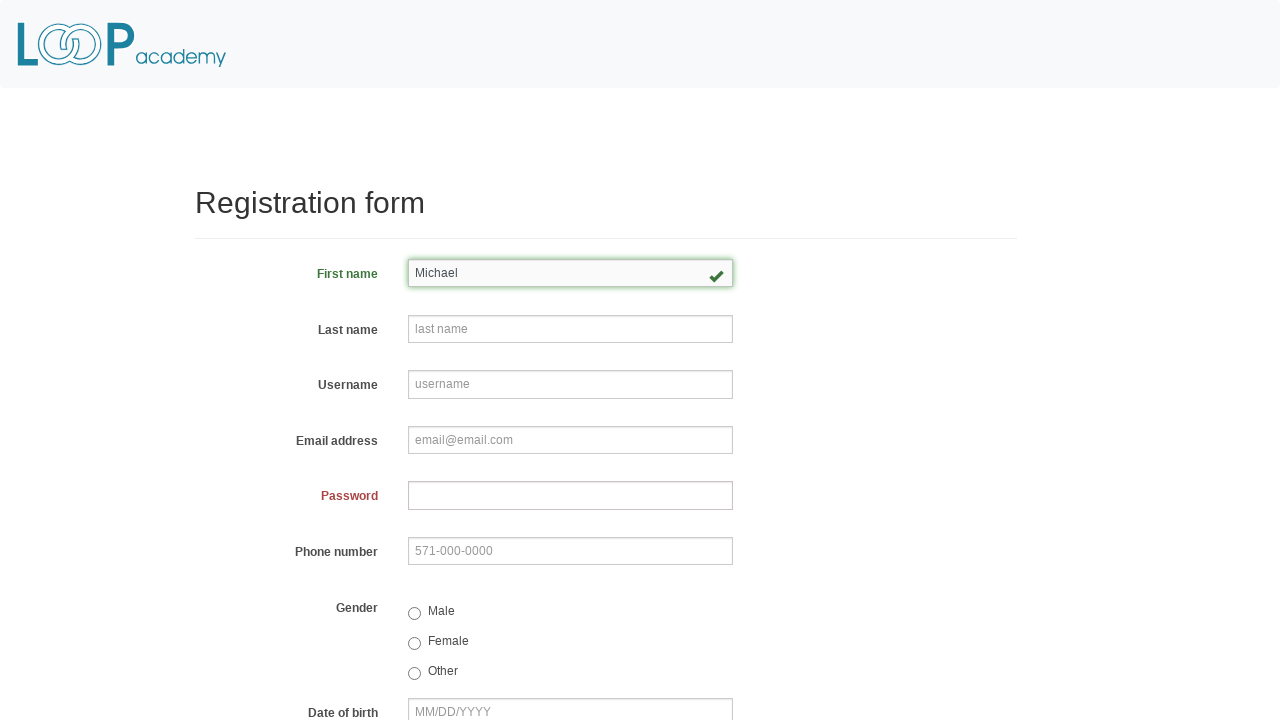

Filled last name field with 'Thompson' on input[name='lastname']
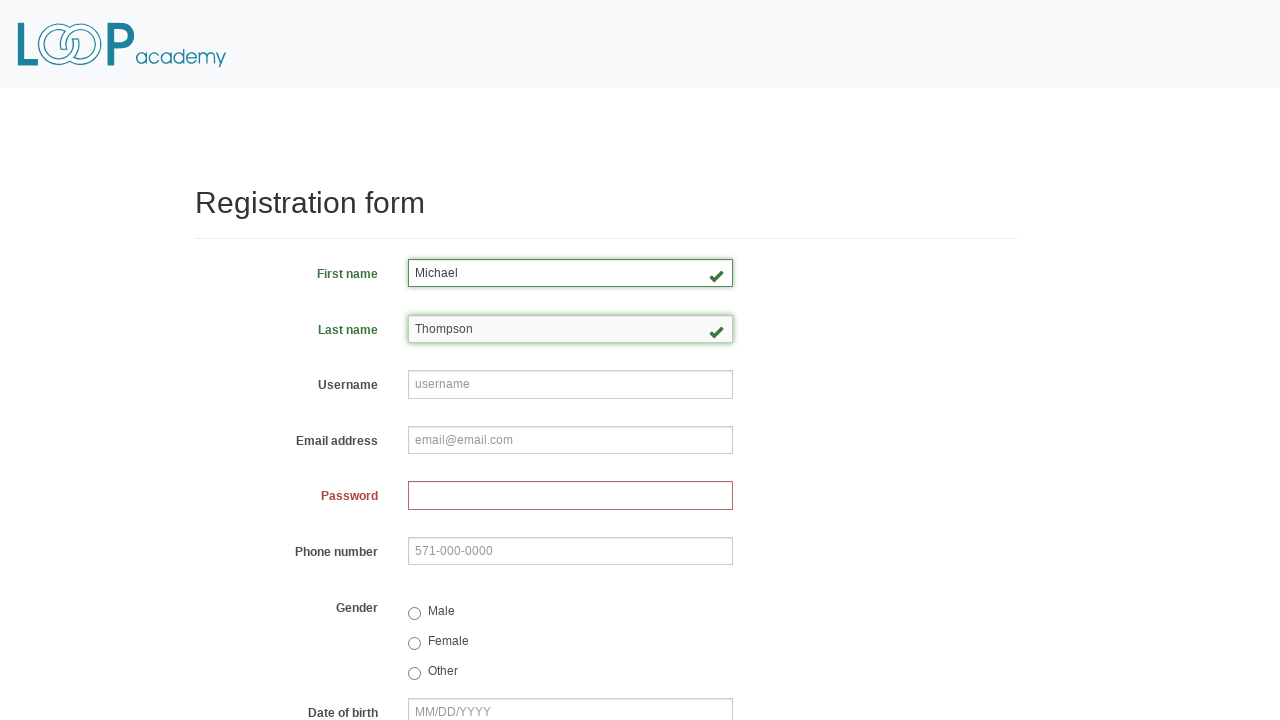

Filled username field with 'mthompson84723' on input[name='username']
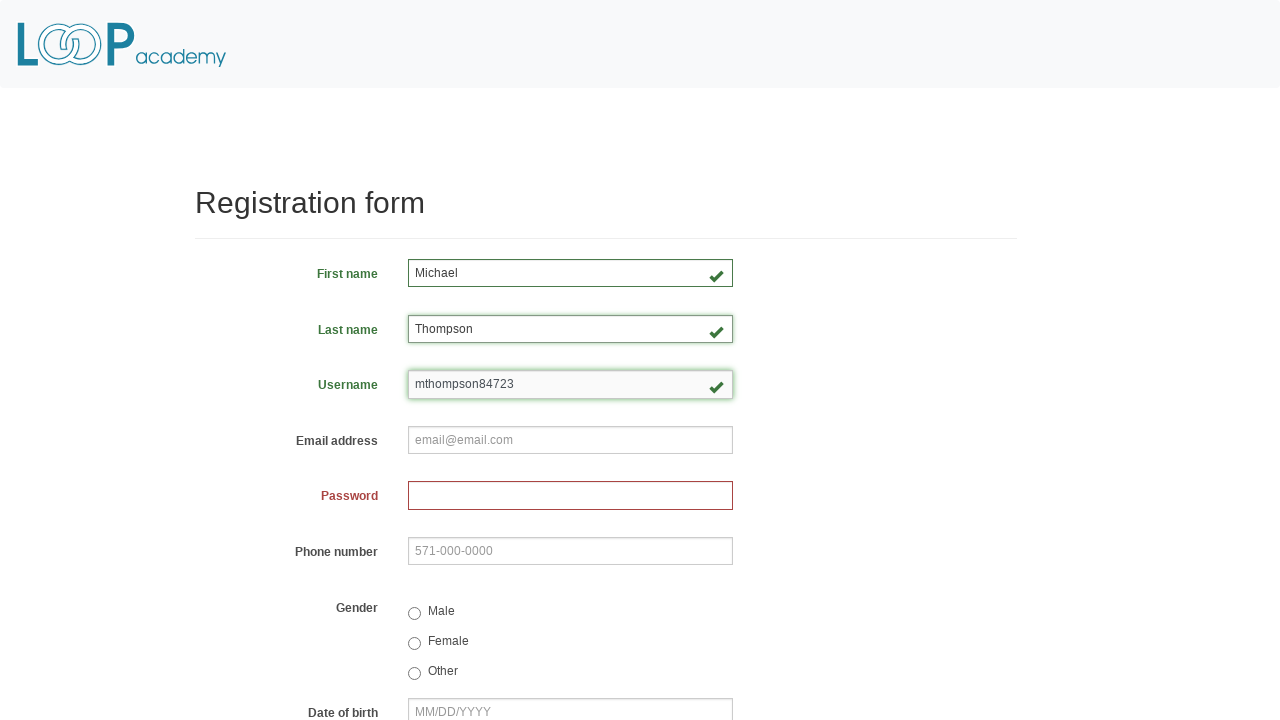

Filled email field with 'michael.thompson@example.com' on input[name='email']
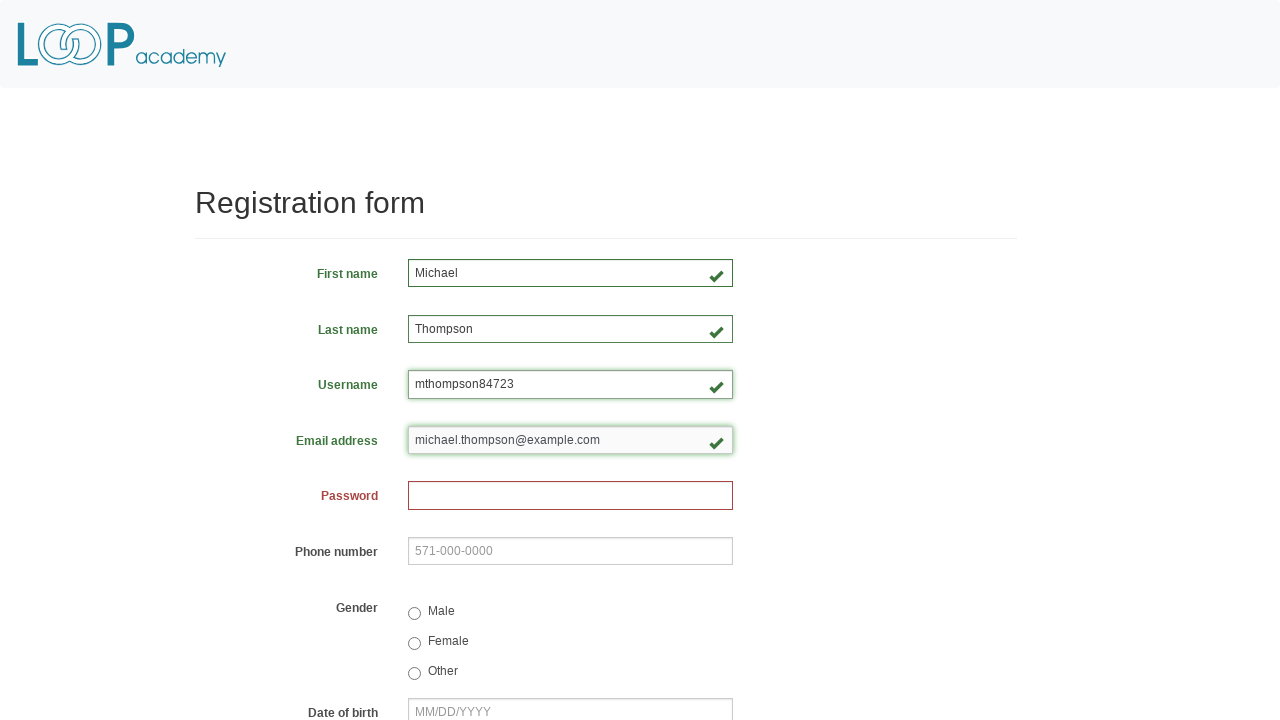

Filled password field with 'SecurePass789!' on input[name='password']
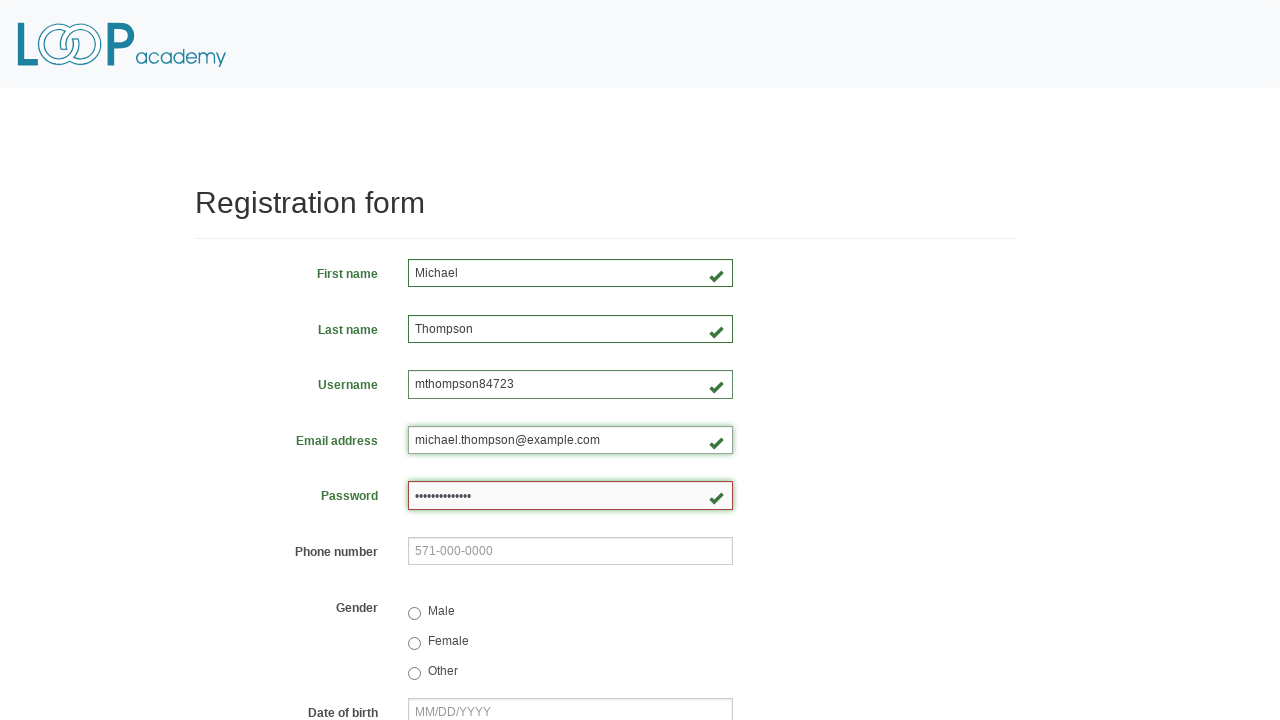

Filled phone number field with '555-234-8901' on input[name='phone']
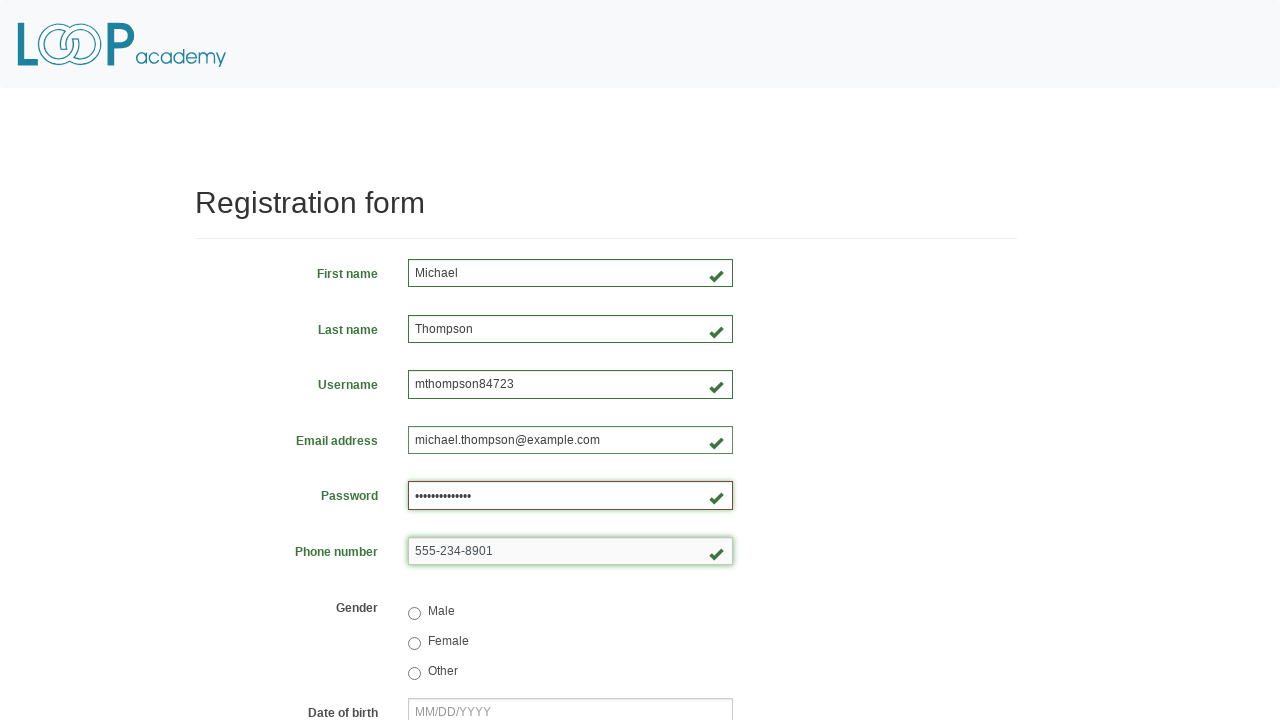

Selected gender radio button at (414, 613) on input[name='gender']
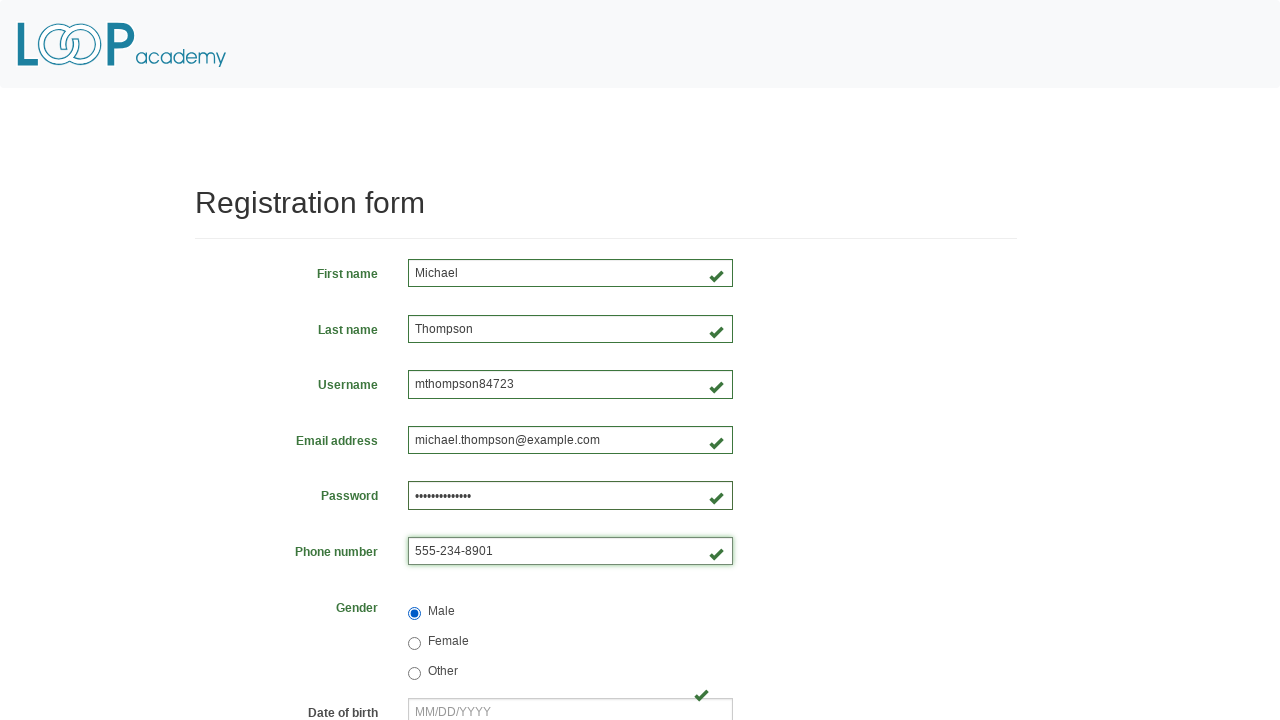

Filled date of birth field with '04/15/1992' on input[name='birthday']
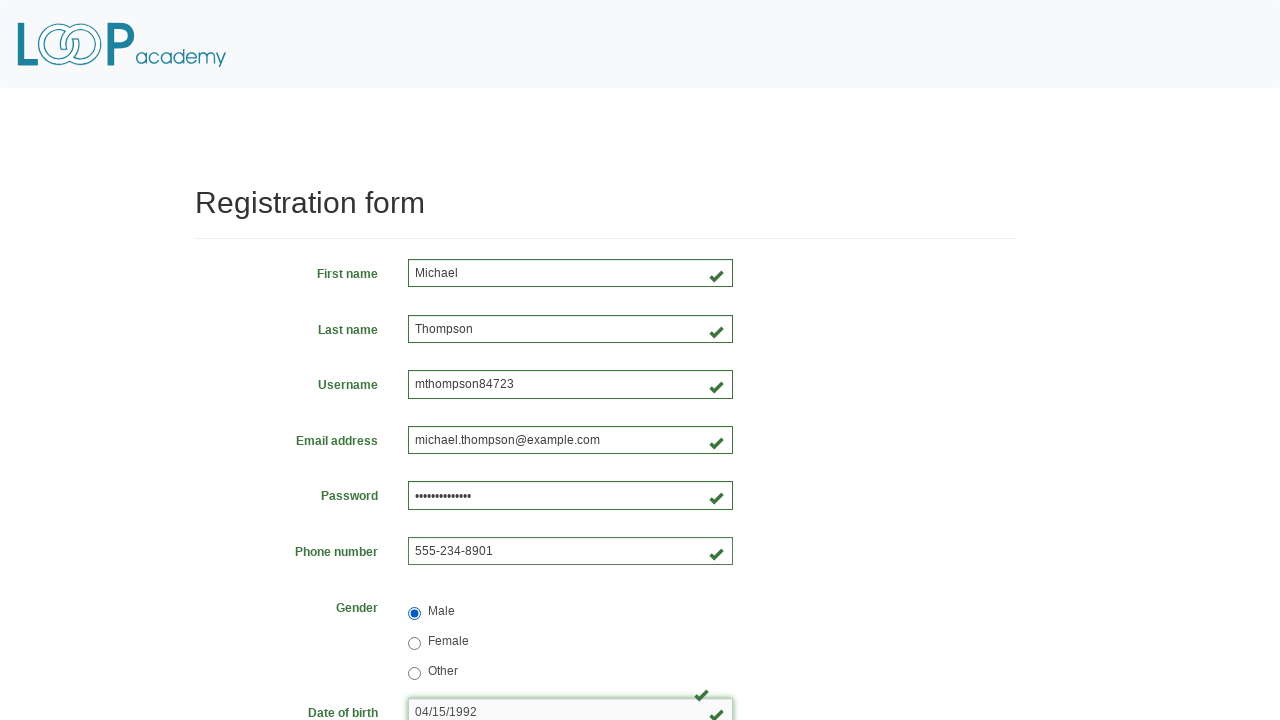

Selected department from dropdown (index 1) on select[name='department']
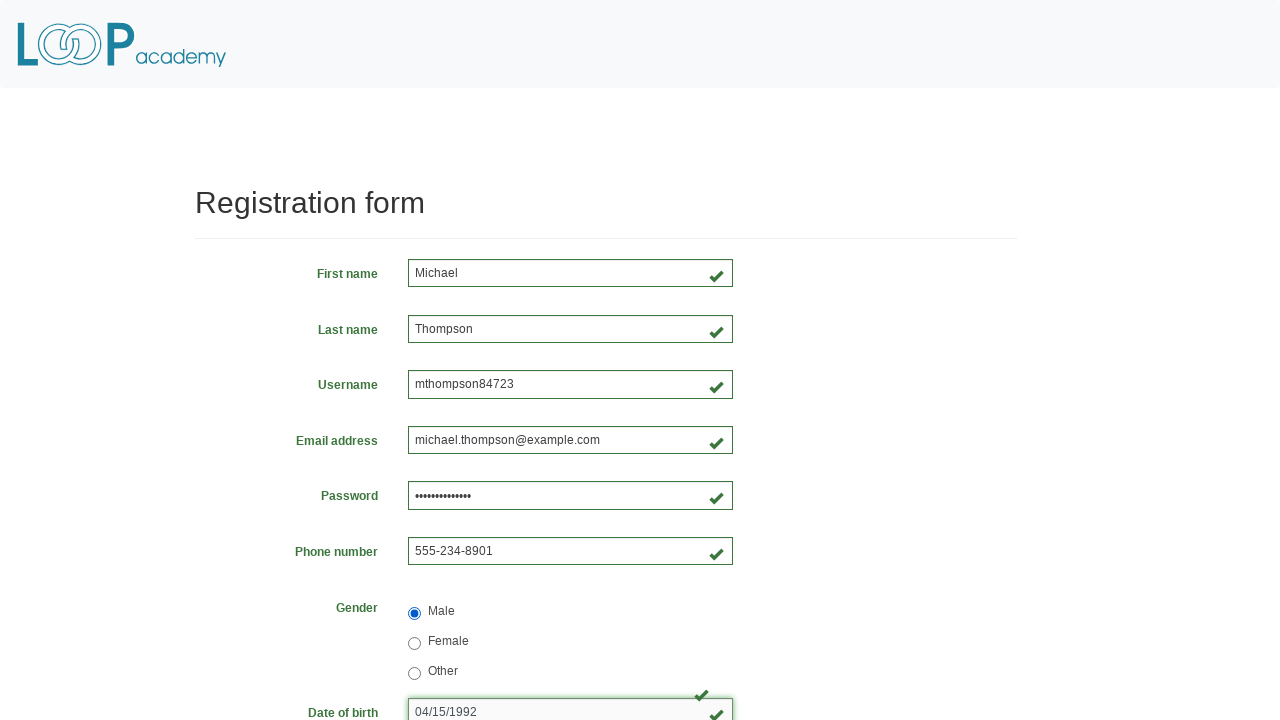

Selected job title from dropdown (index 3) on select[name='job_title']
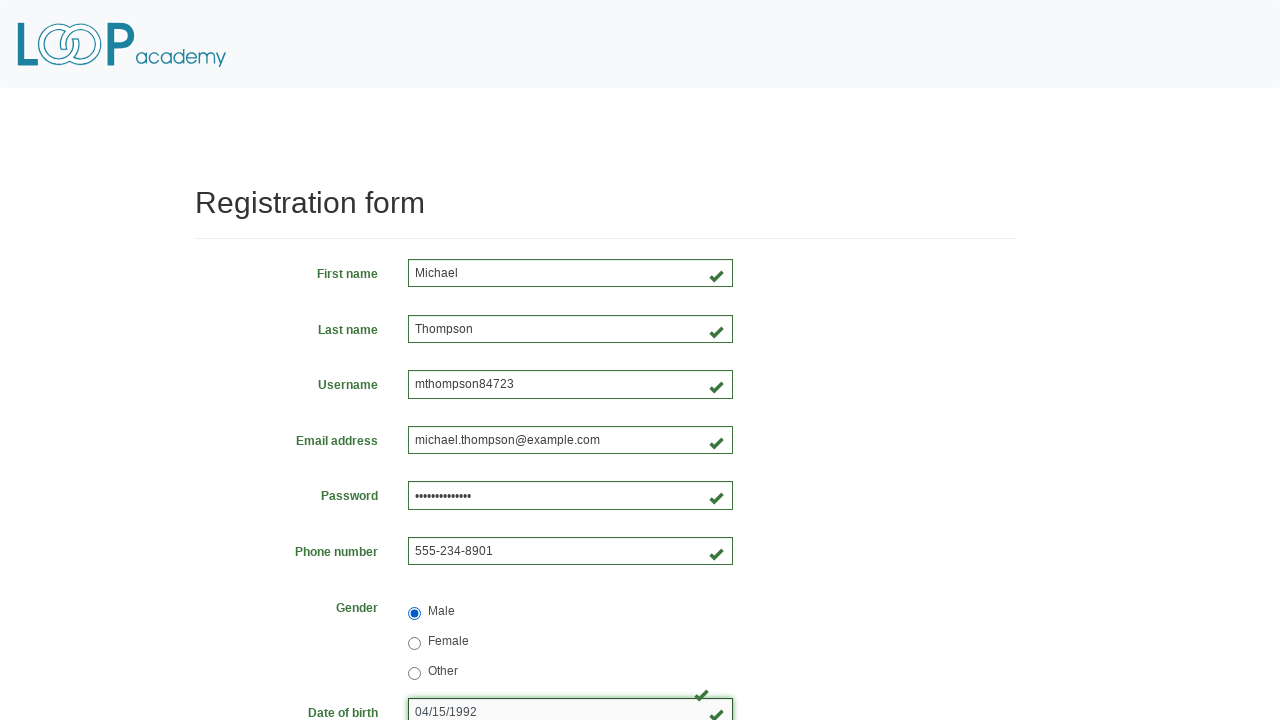

Selected Java programming language checkbox at (465, 468) on input[value='java']
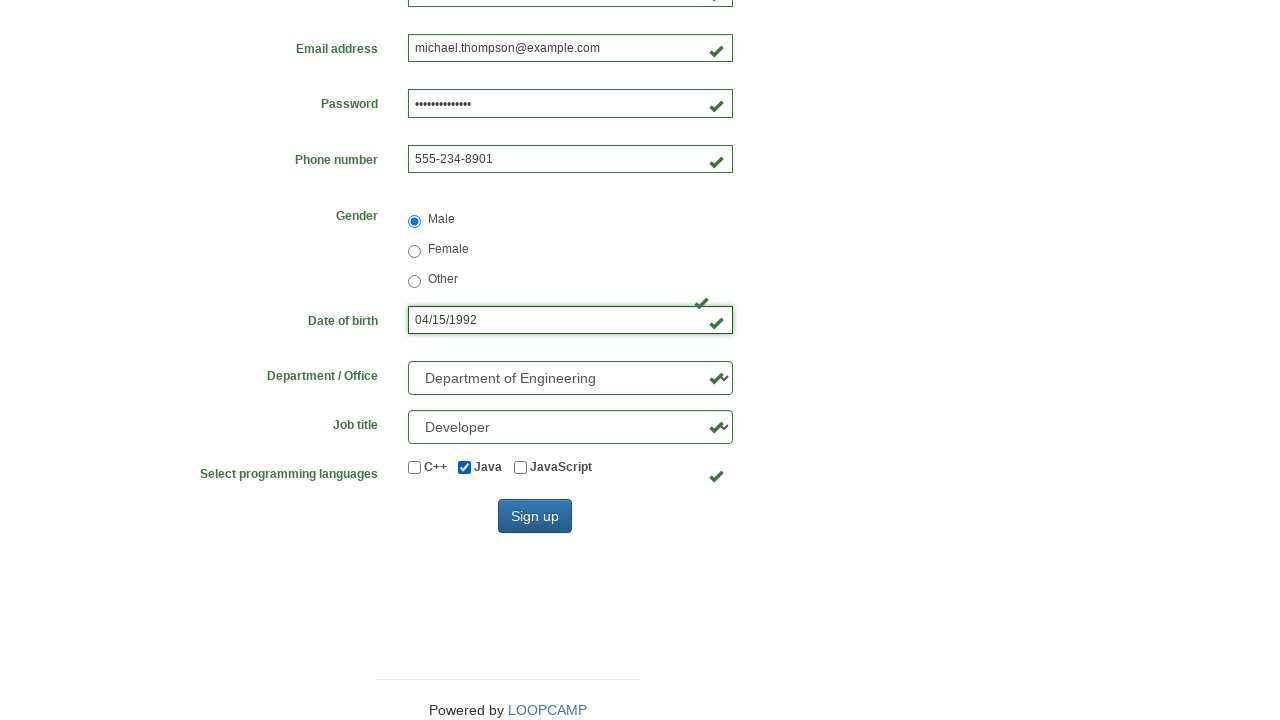

Clicked submit button to submit registration form at (535, 516) on button[type='submit']
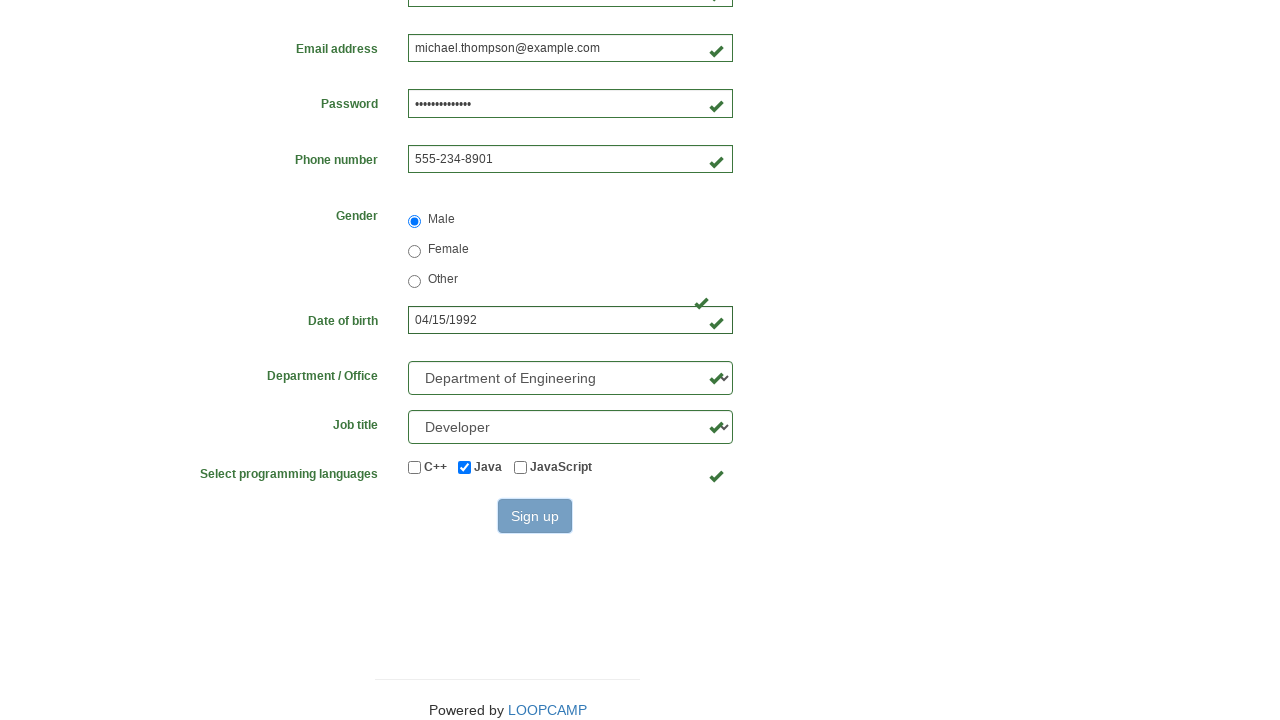

Waited 1000ms for form submission to complete
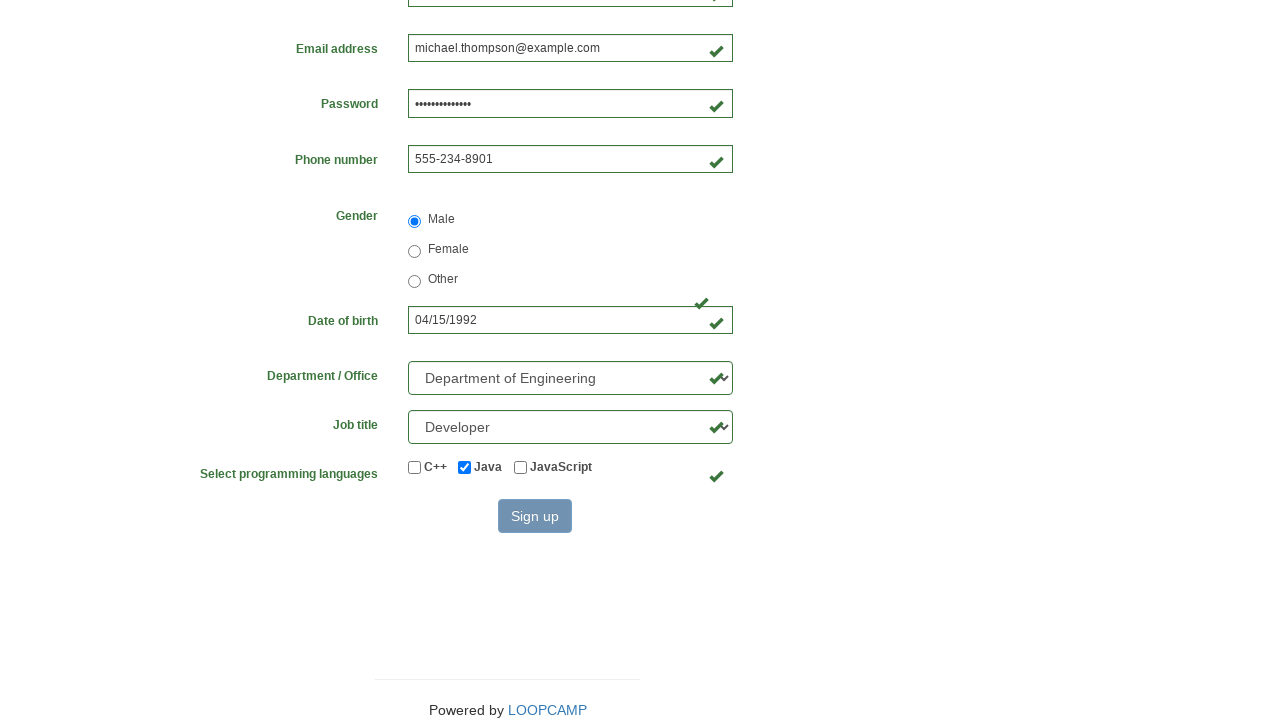

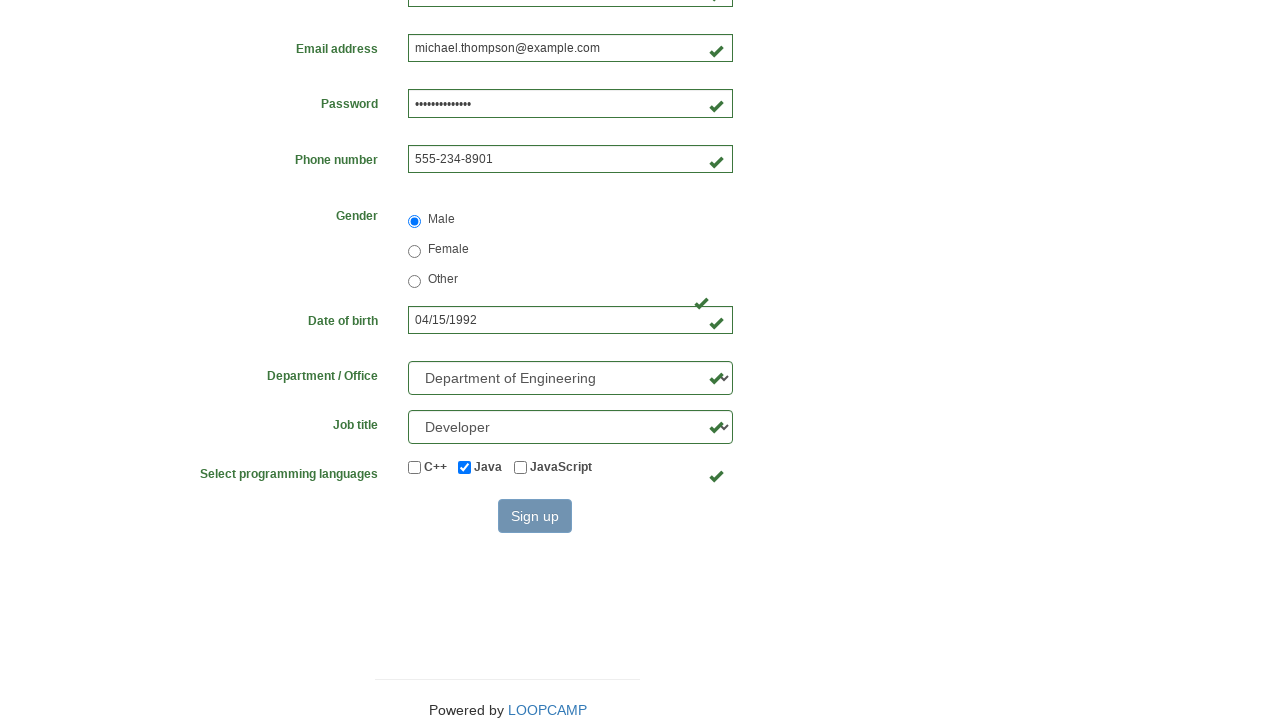